Tests auto-suggestive dropdown functionality by typing a partial country name, navigating through suggestions with arrow keys, and selecting an option with Enter

Starting URL: https://rahulshettyacademy.com/AutomationPractice/

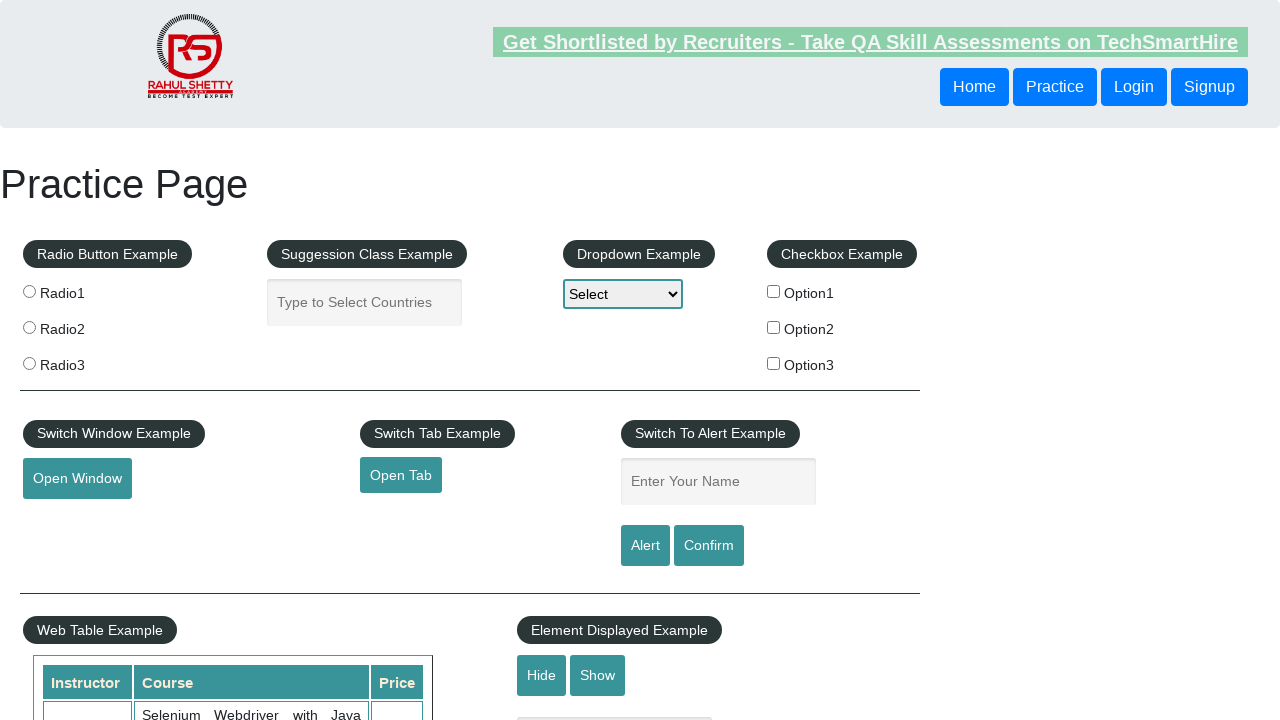

Typed 'Ind' in autocomplete field to trigger suggestions on input#autocomplete
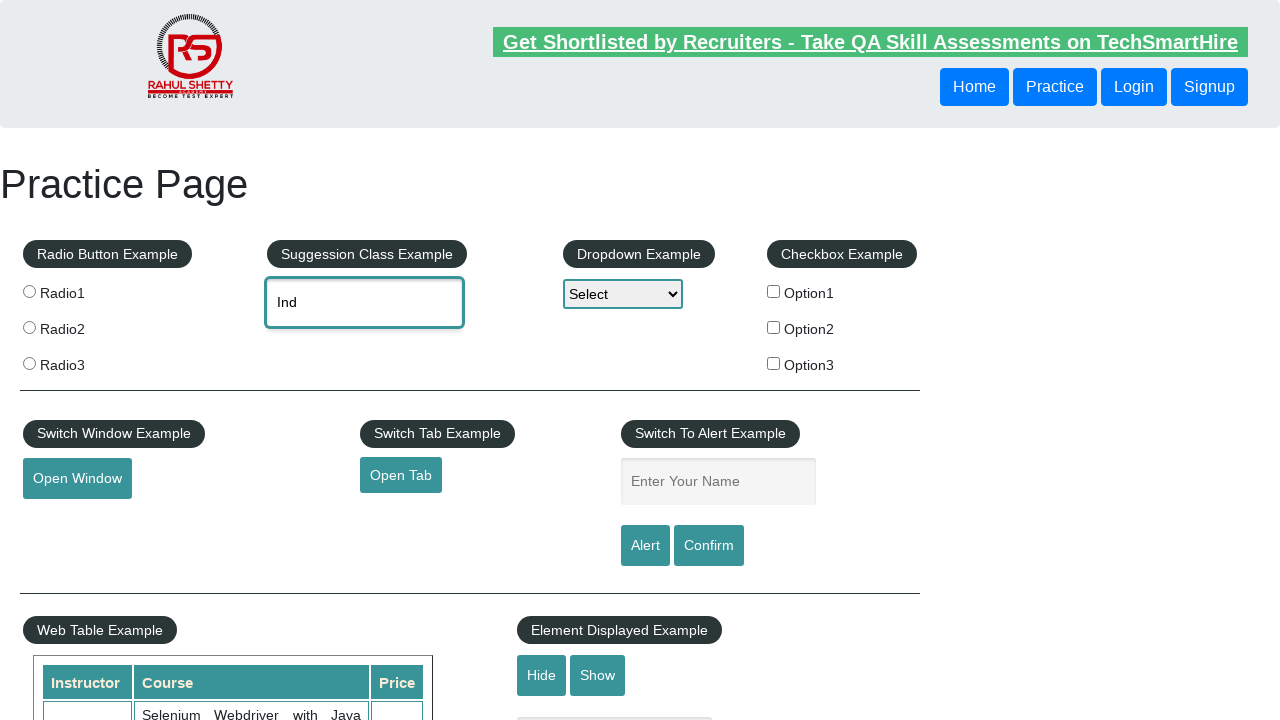

Waited for dropdown suggestions to appear
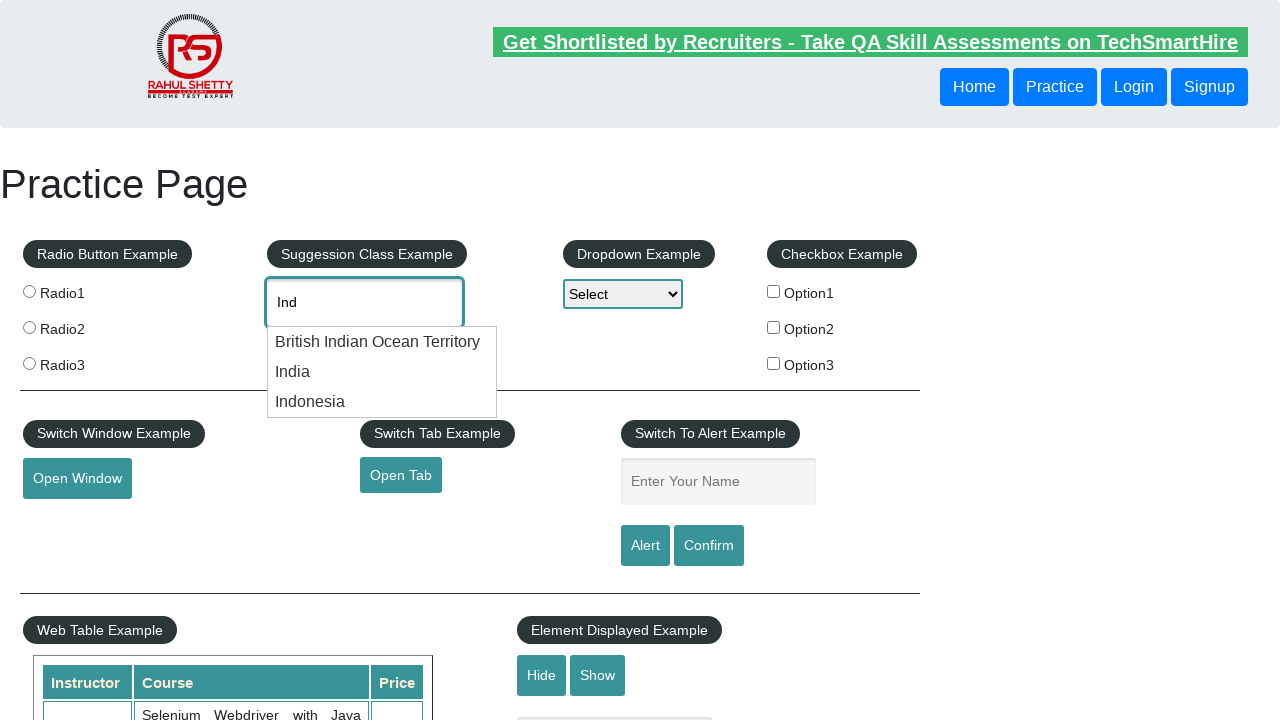

Pressed ArrowDown to navigate to first suggestion on #autocomplete
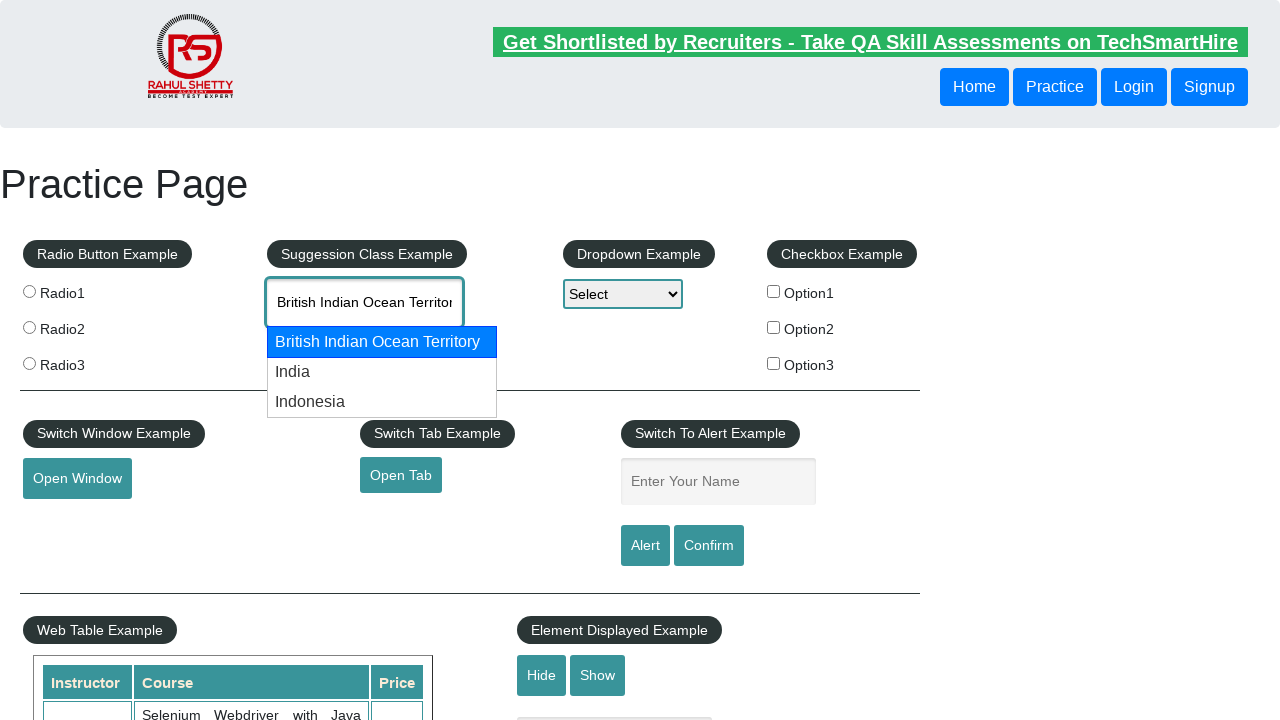

Pressed ArrowDown to navigate to second suggestion on #autocomplete
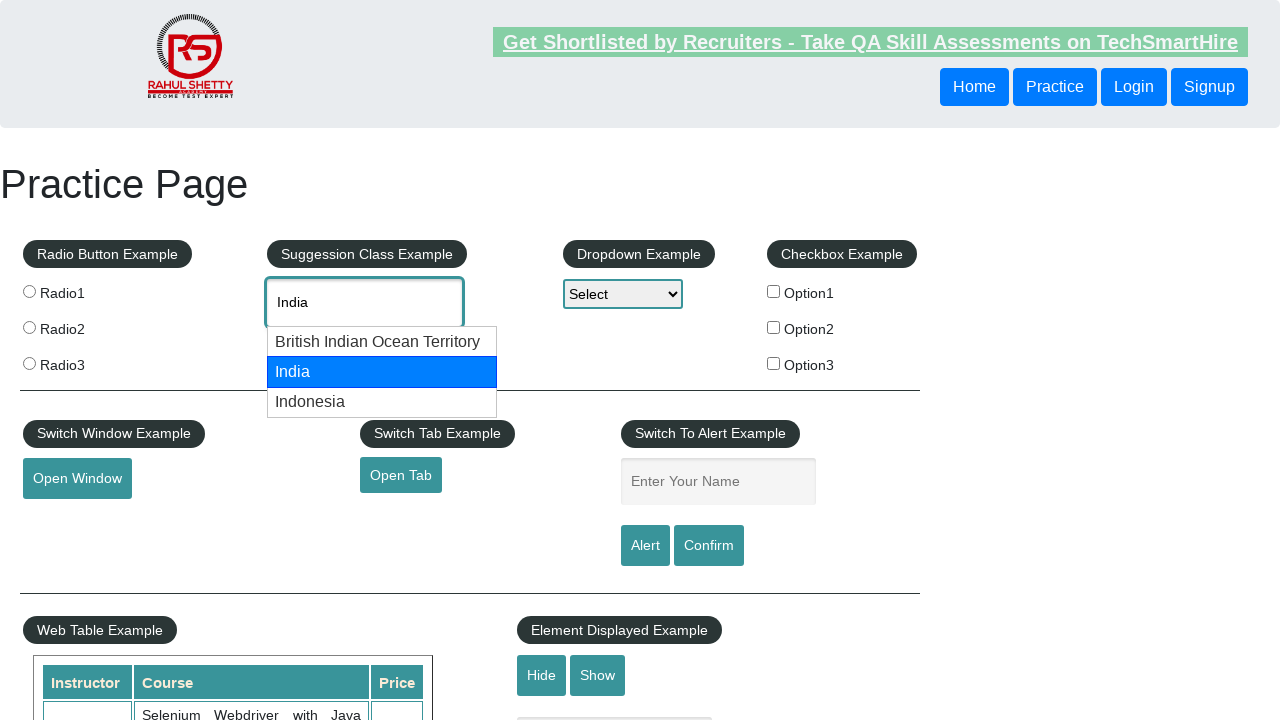

Pressed Enter to select the highlighted suggestion on #autocomplete
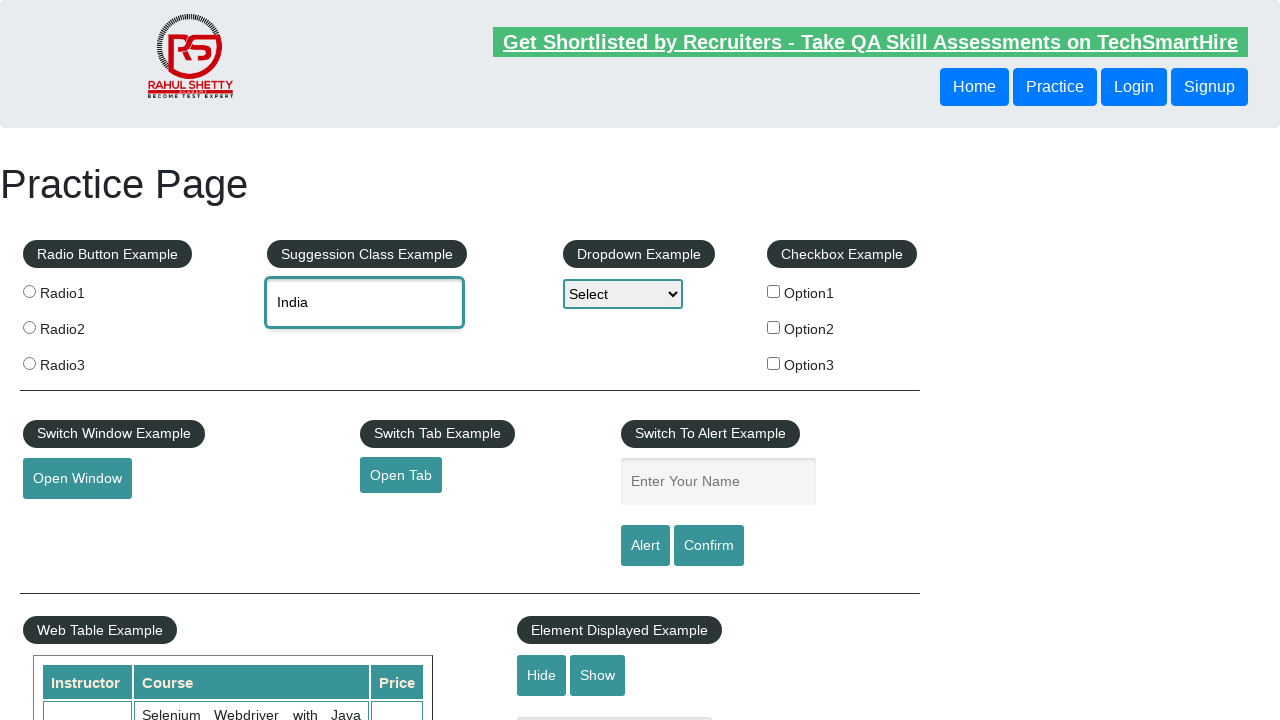

Waited for selection to complete
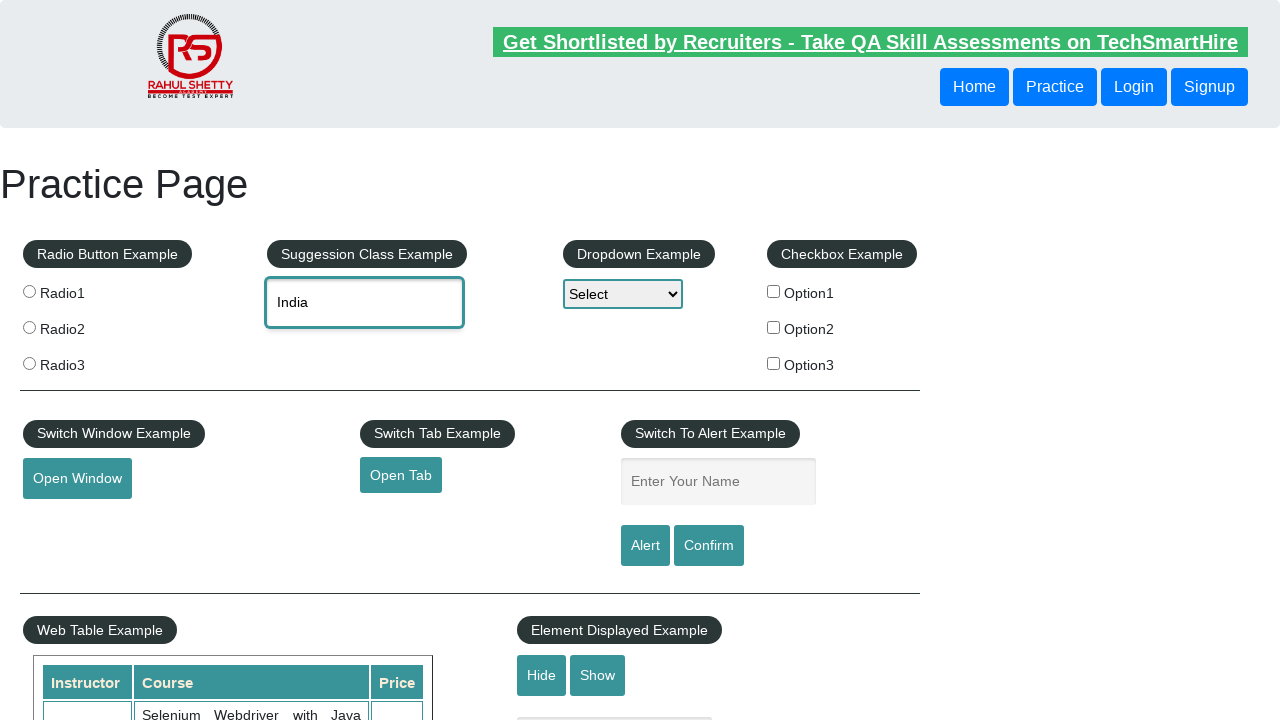

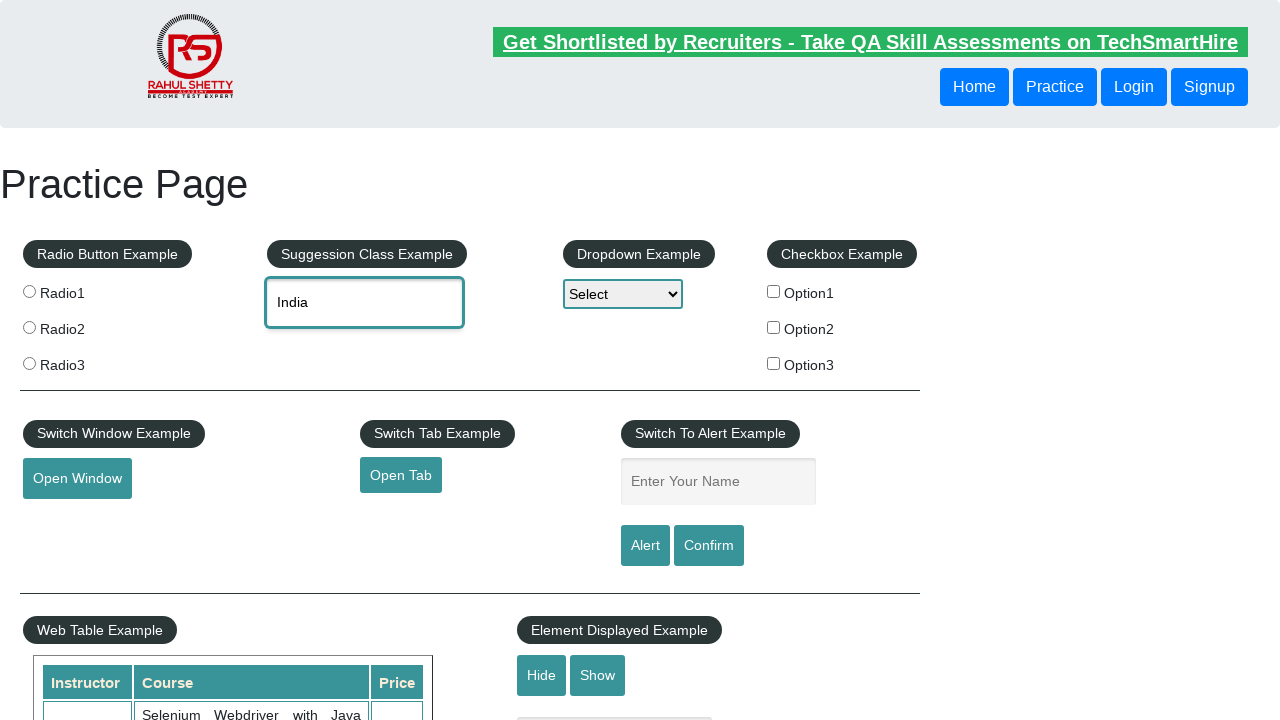